Tests dropdown selection by navigating to dropdown page, selecting Option 2, and verifying the selection

Starting URL: https://the-internet.herokuapp.com/

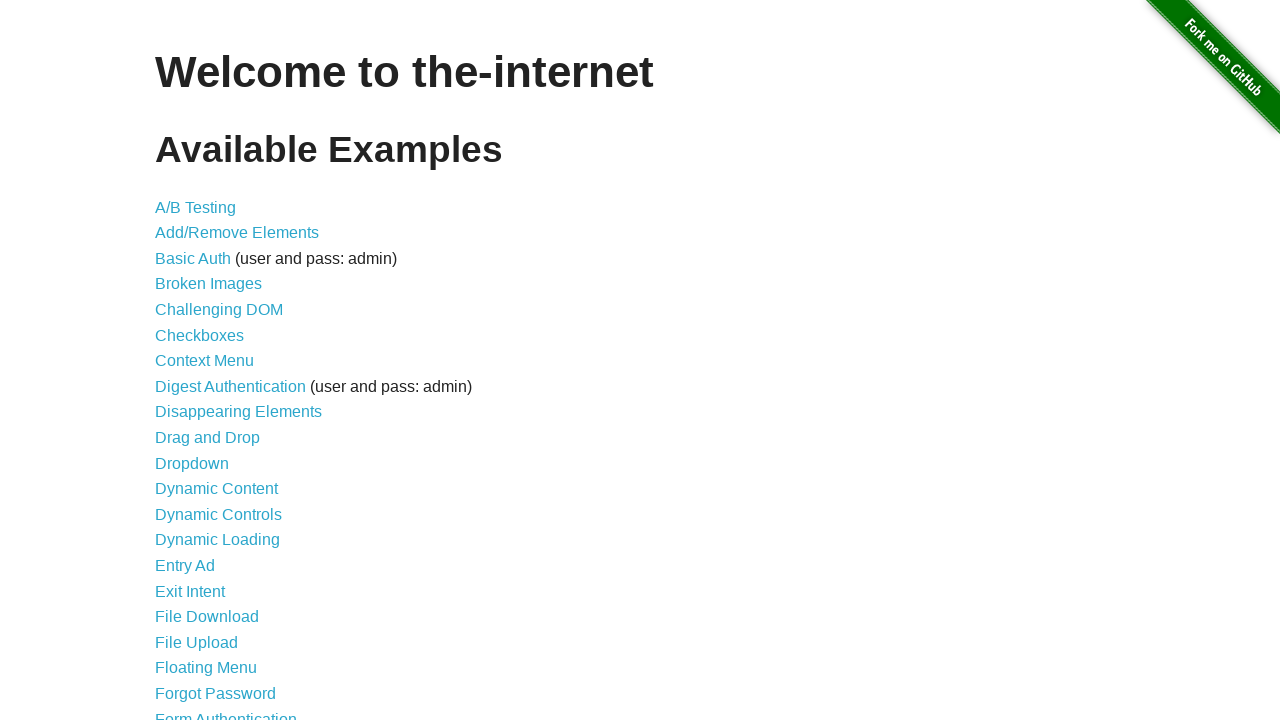

Clicked on Dropdown link at (192, 463) on text=Dropdown
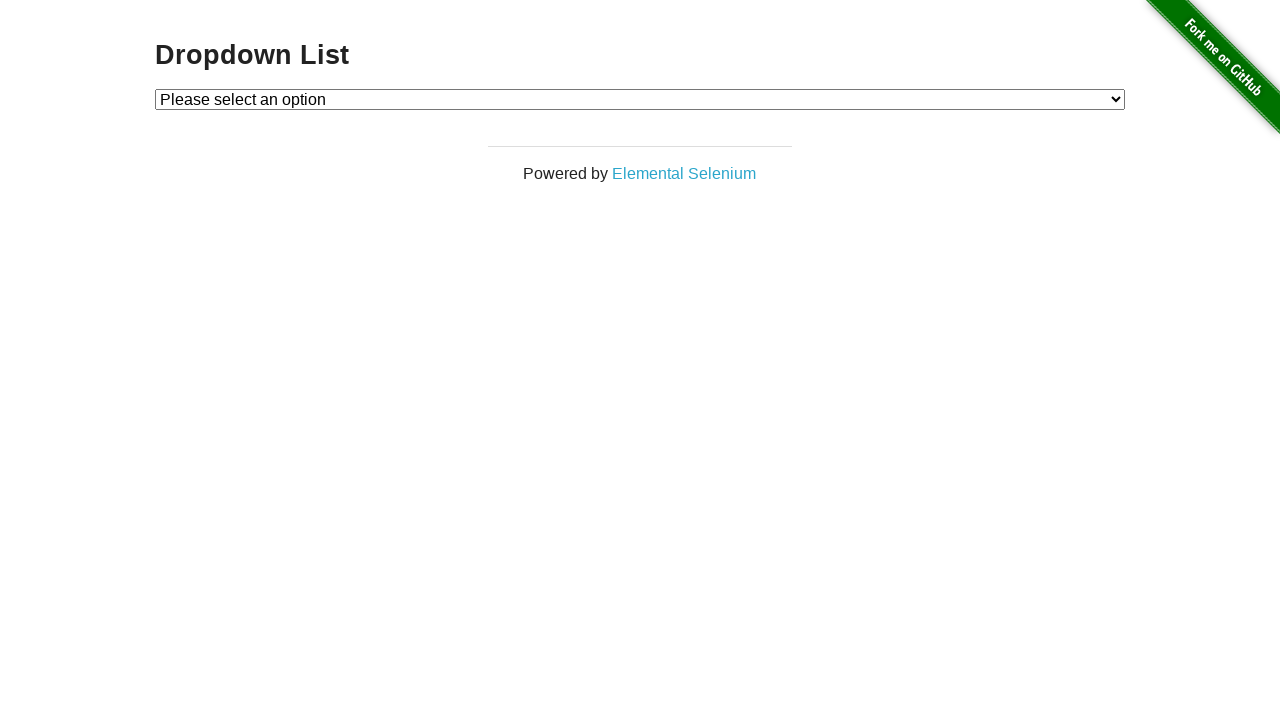

Dropdown element became visible
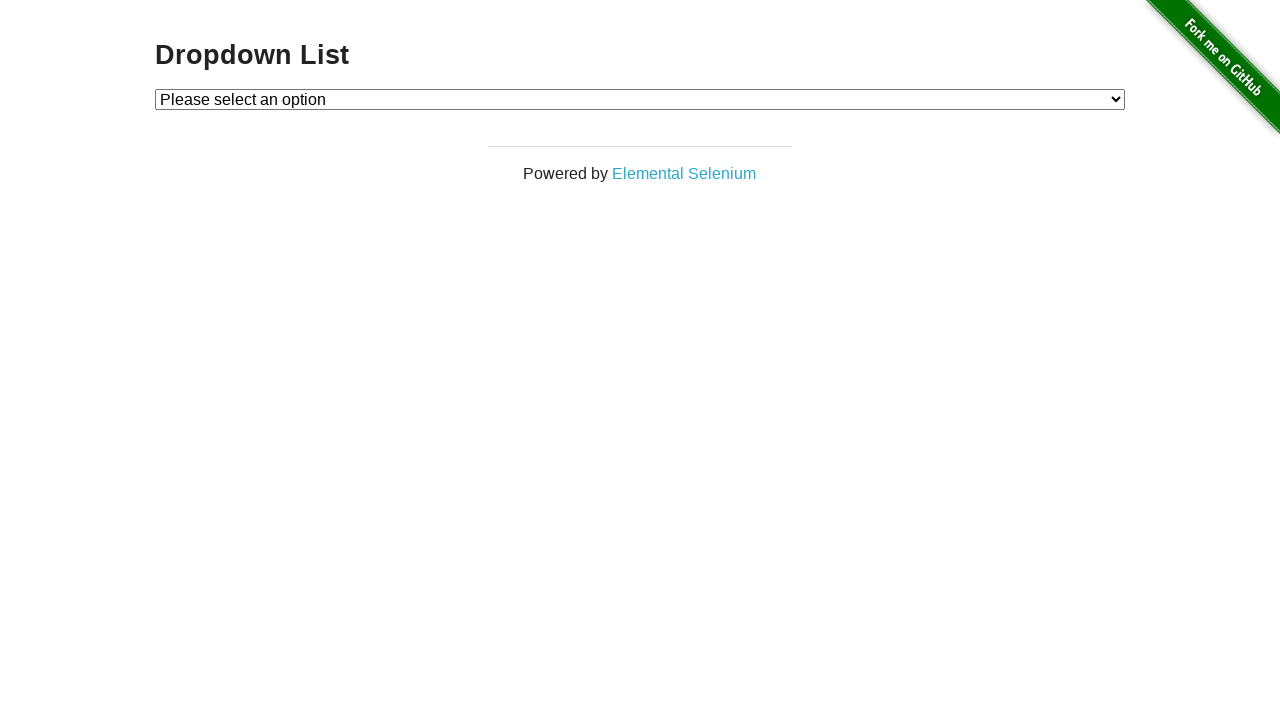

Selected Option 2 from dropdown on #dropdown
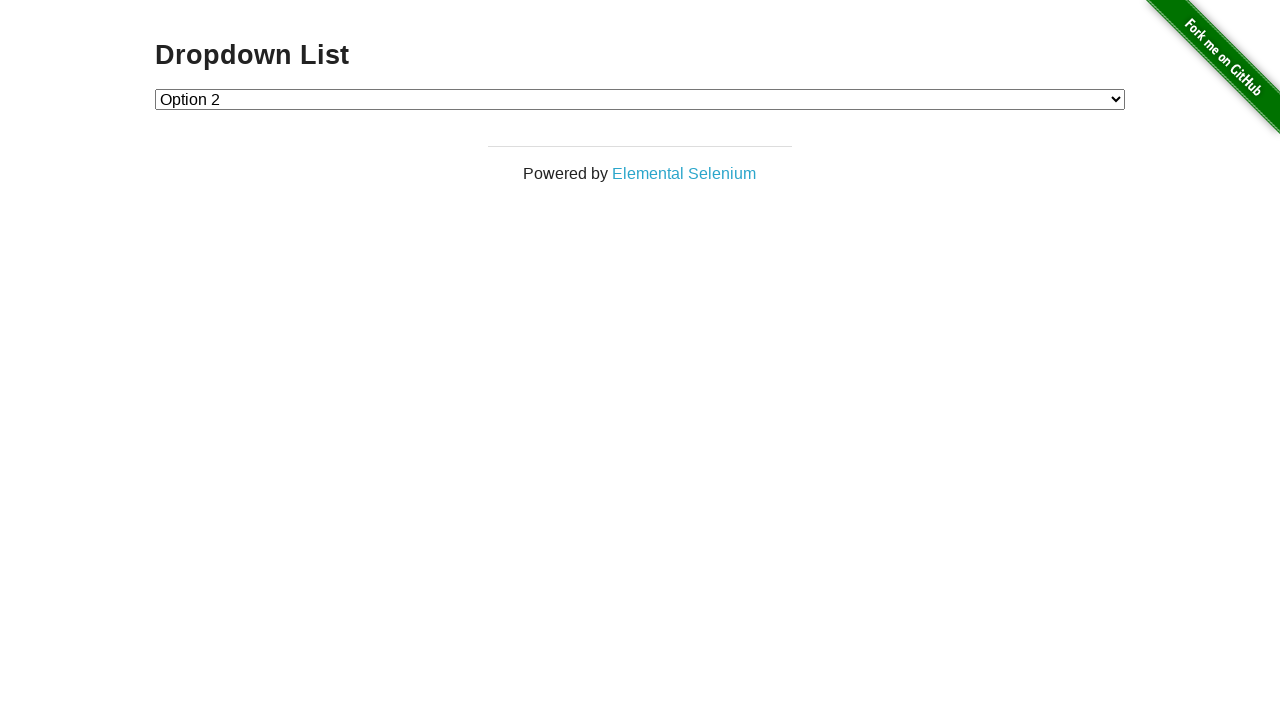

Retrieved selected dropdown value: Option 2
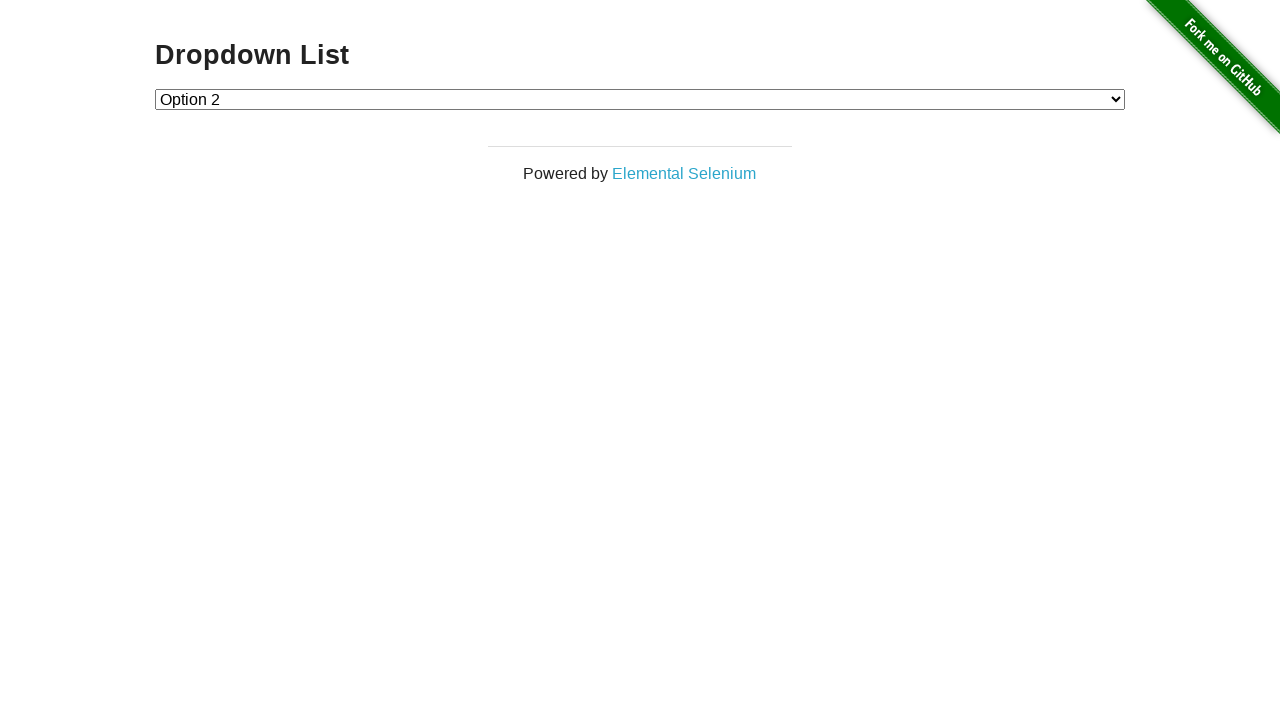

Verified that Option 2 is correctly selected
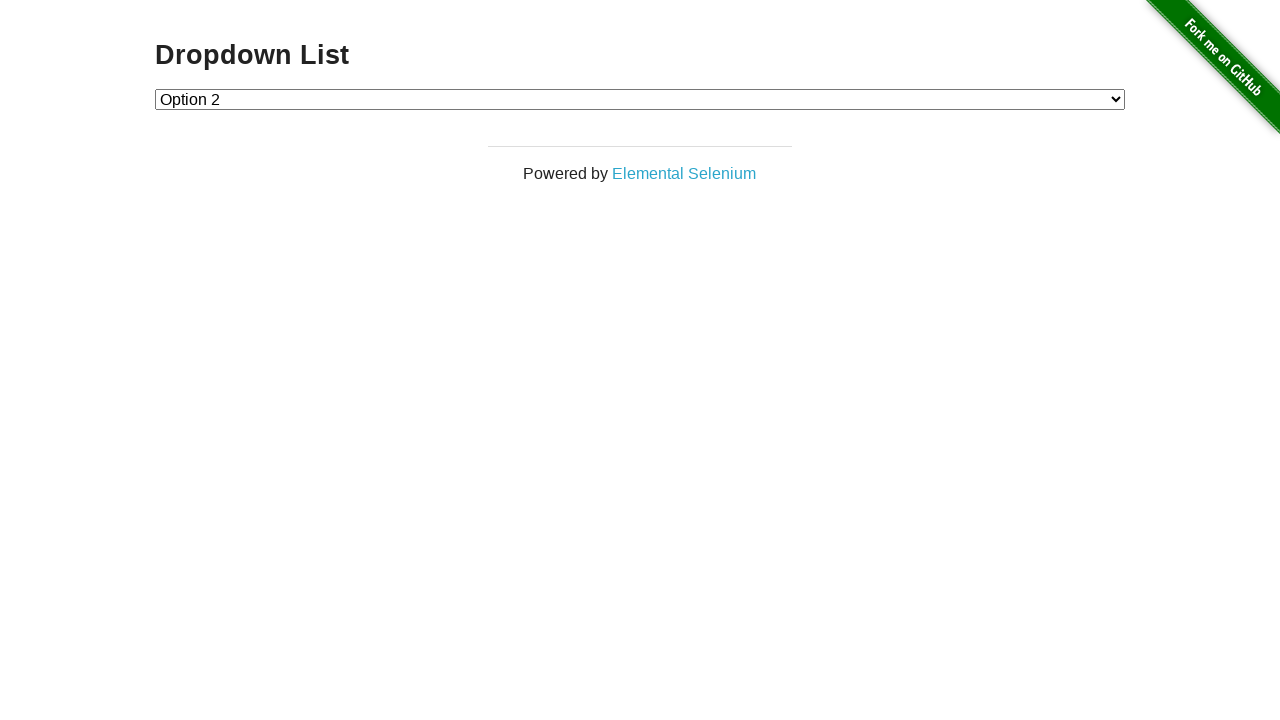

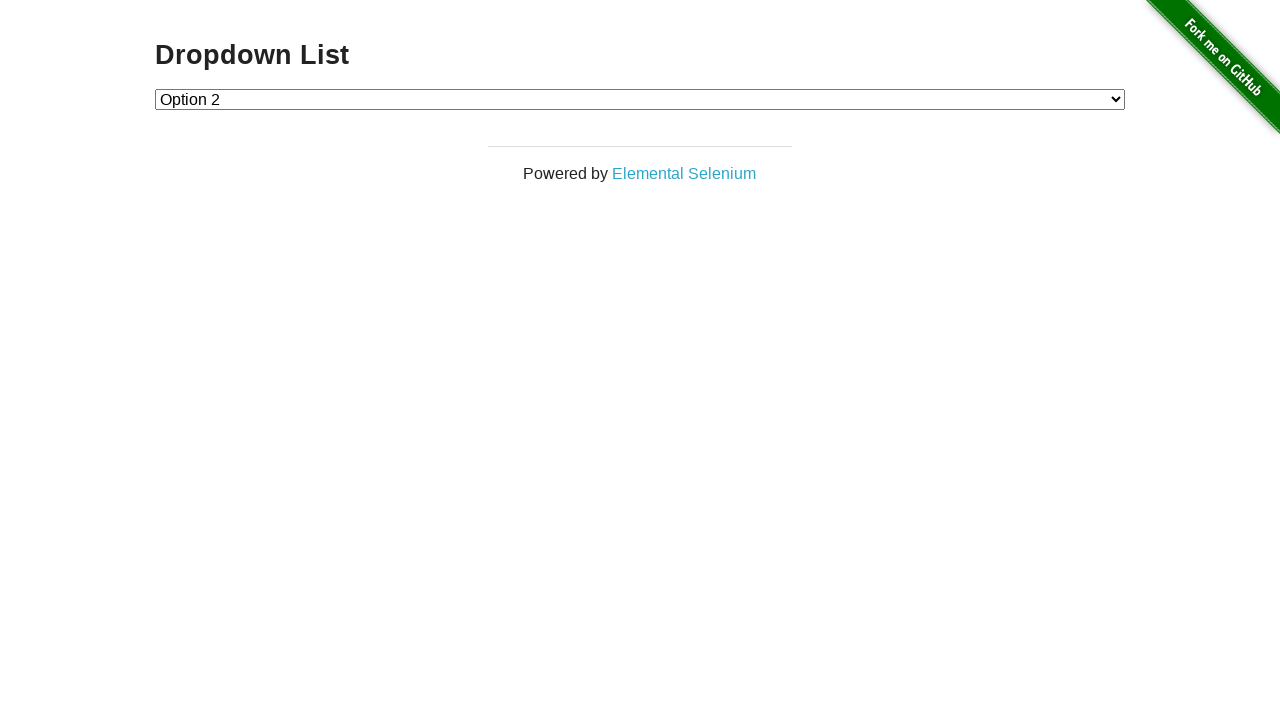